Clicks the tenth link to navigate to infinite-scroll.html and verifies the page header

Starting URL: https://bonigarcia.dev/selenium-webdriver-java/

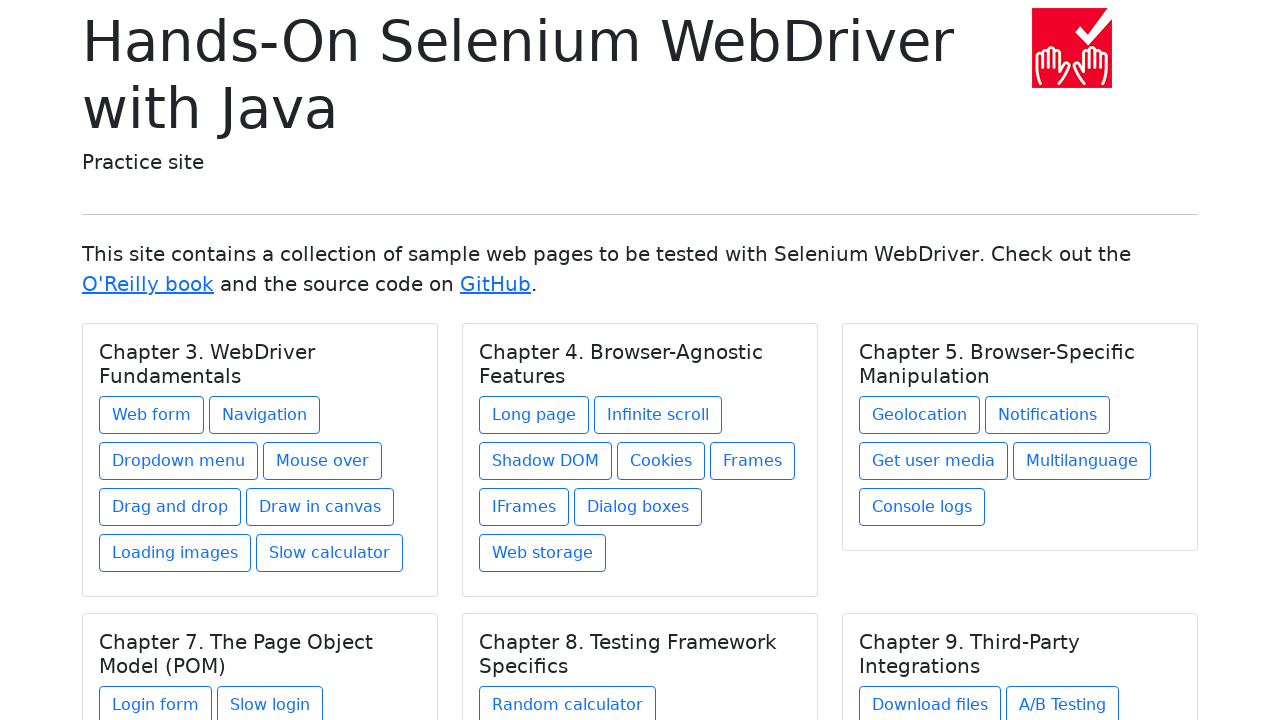

Clicked the tenth link to navigate to infinite-scroll.html at (658, 415) on (//a[@class='btn btn-outline-primary mb-2'])[10]
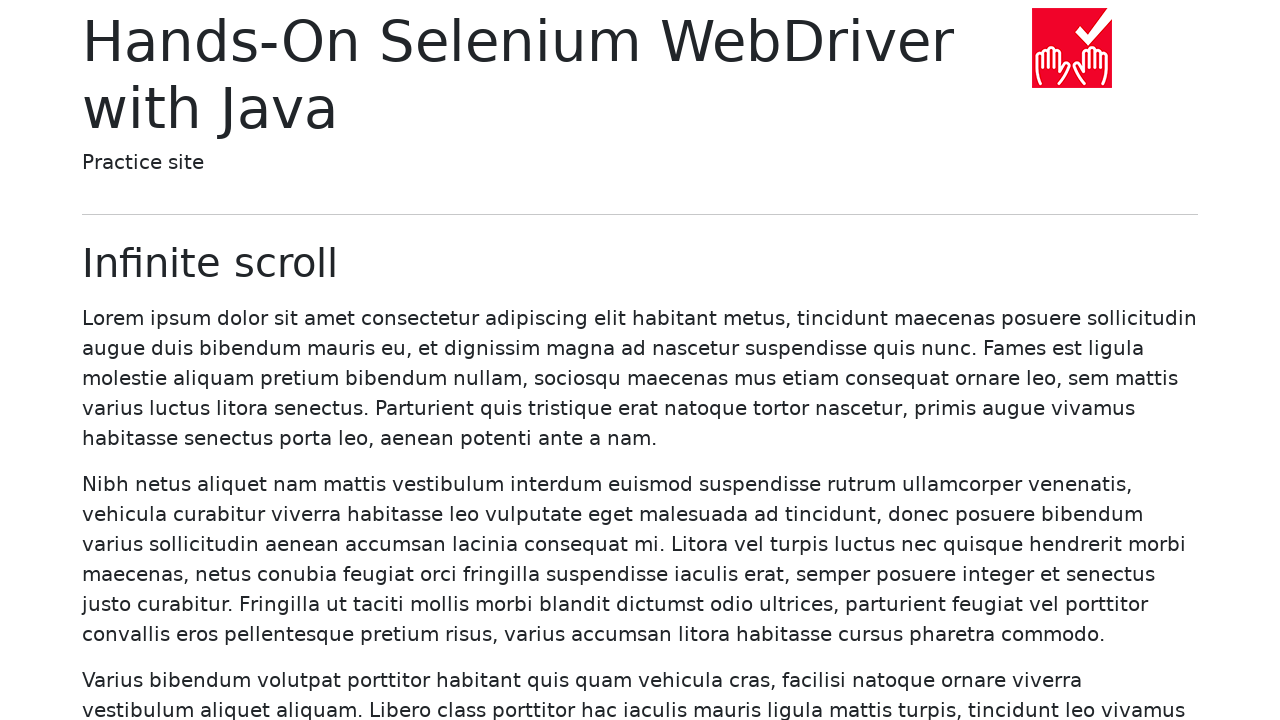

Page header loaded after navigation
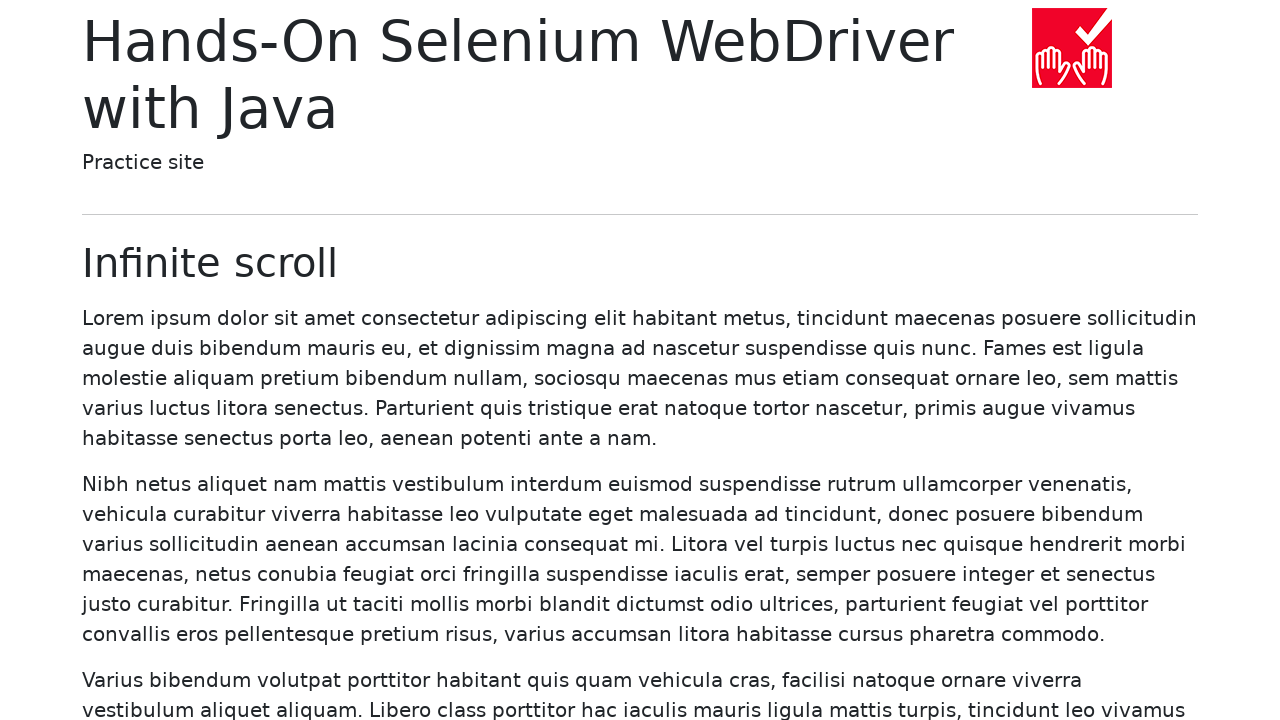

Verified URL contains 'infinite-scroll.html'
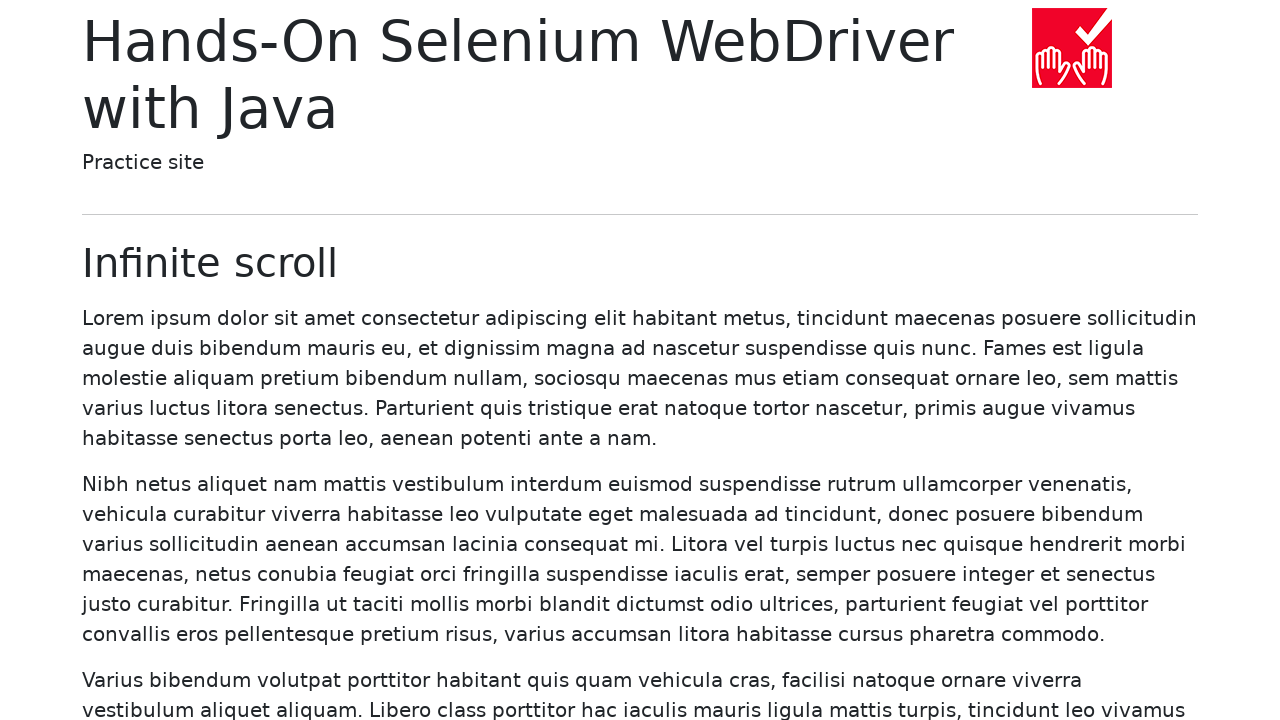

Verified page header text is 'Infinite scroll'
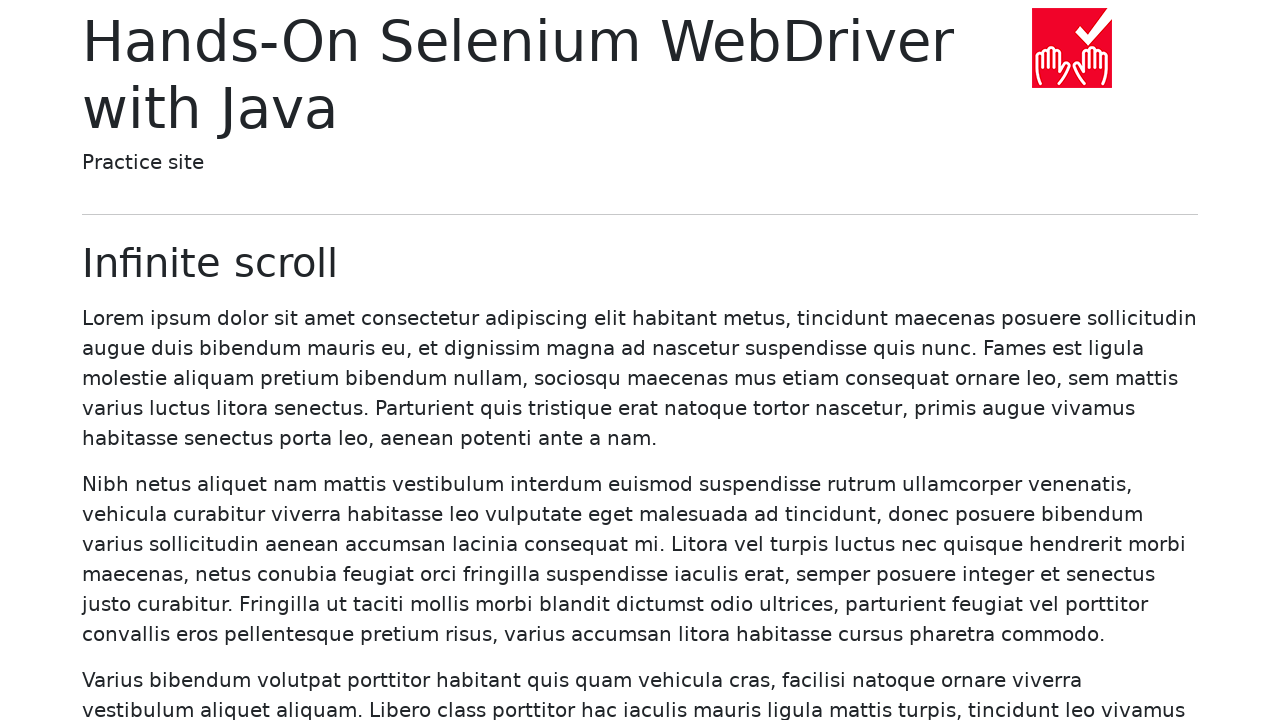

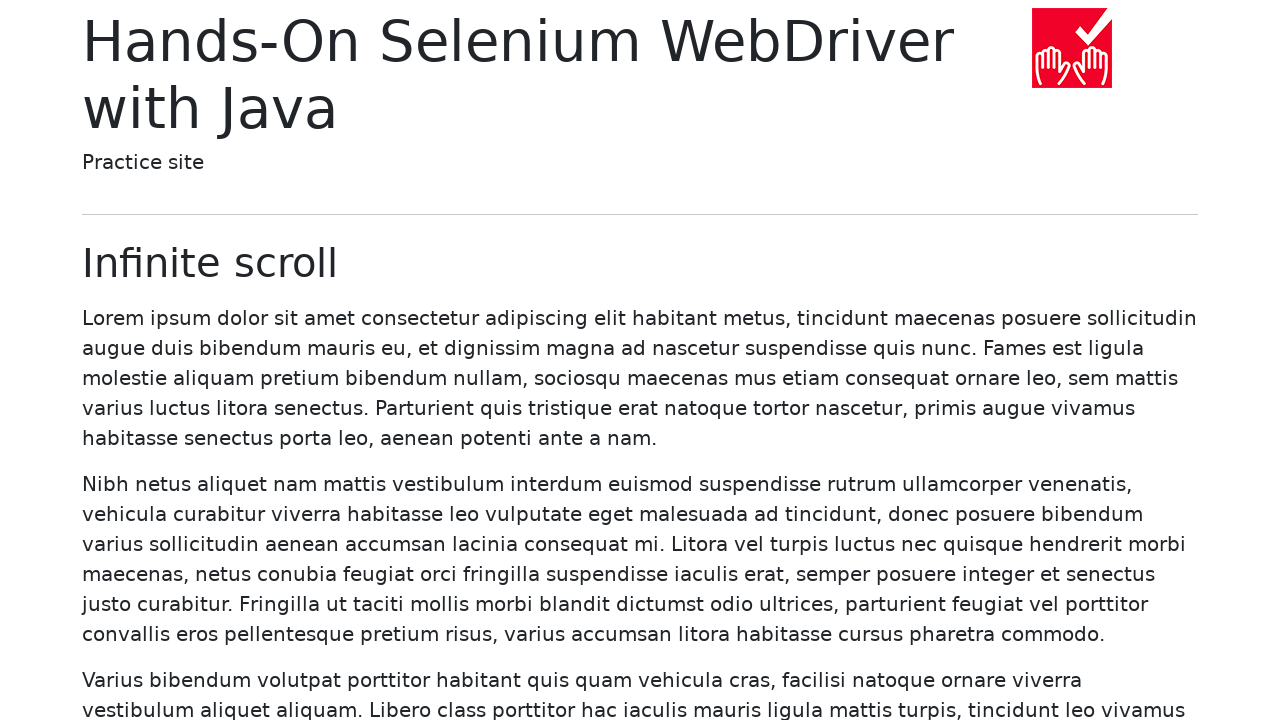